Tests browser window handling by clicking buttons to open new tabs and windows, switching between them, and verifying content in the child windows

Starting URL: https://demoqa.com/browser-windows

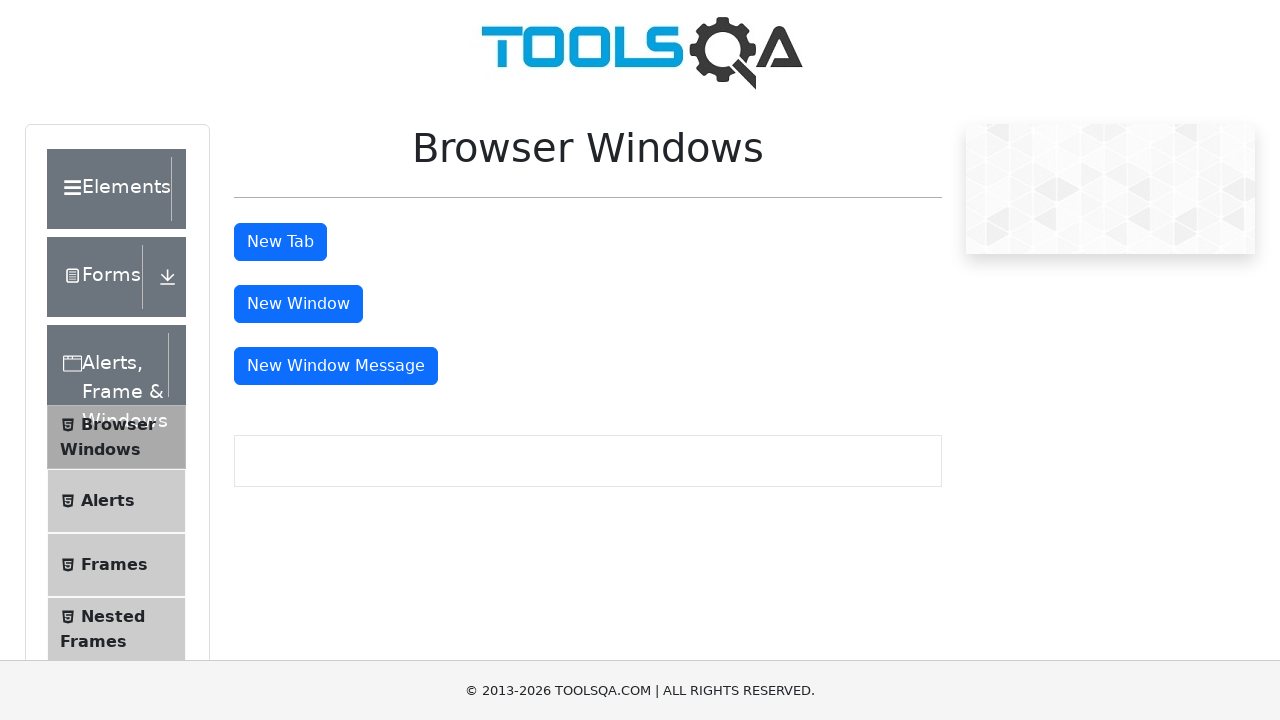

Clicked button to open new tab at (280, 242) on #tabButton
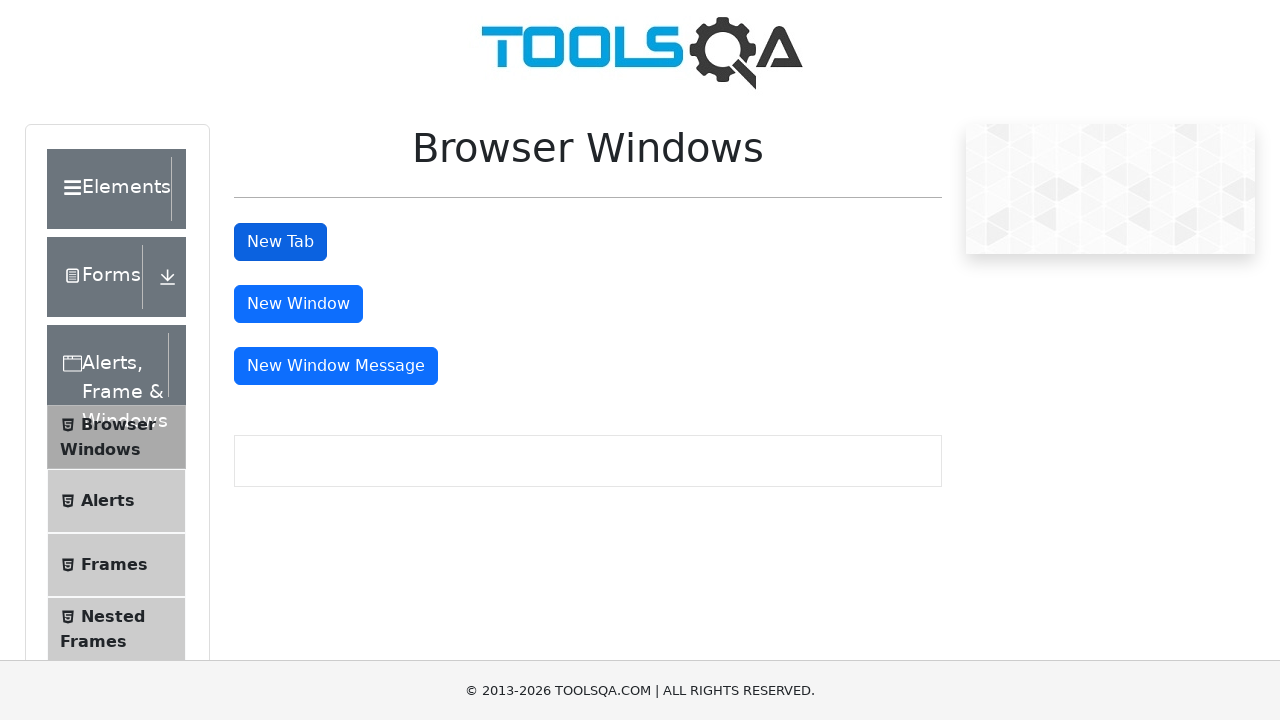

Clicked tab button and new page opened at (280, 242) on #tabButton
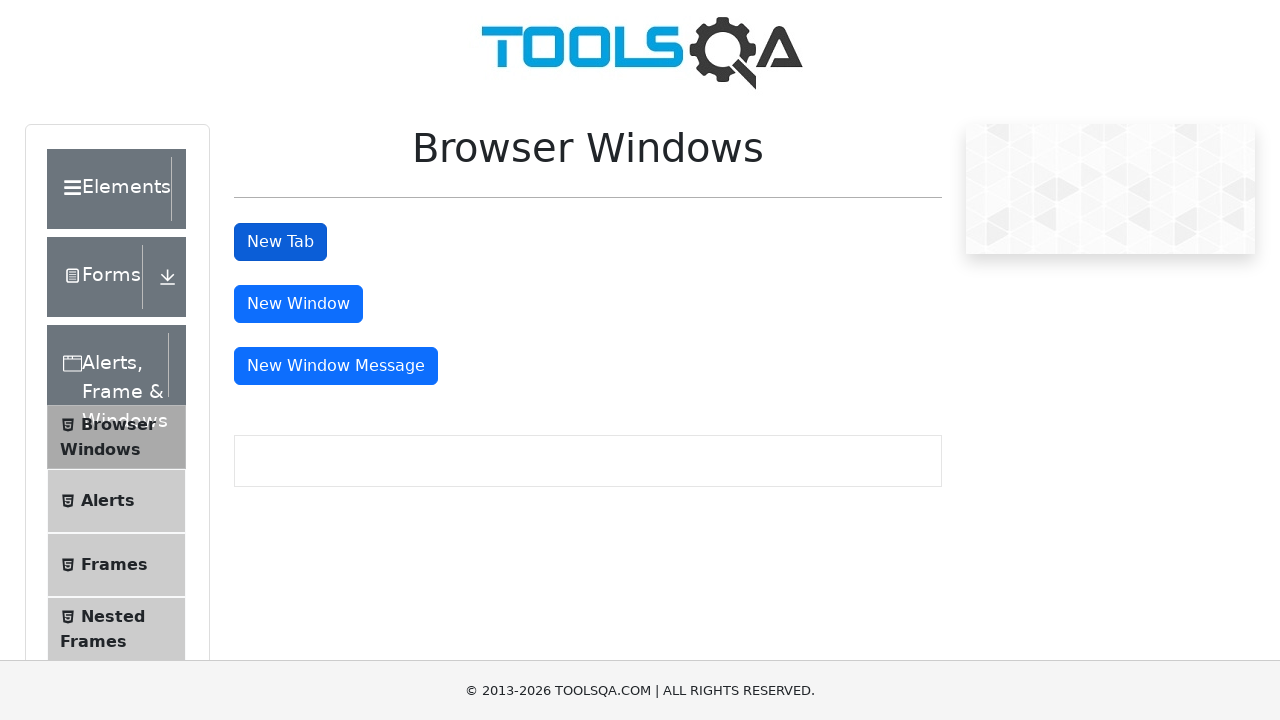

Captured new tab page object
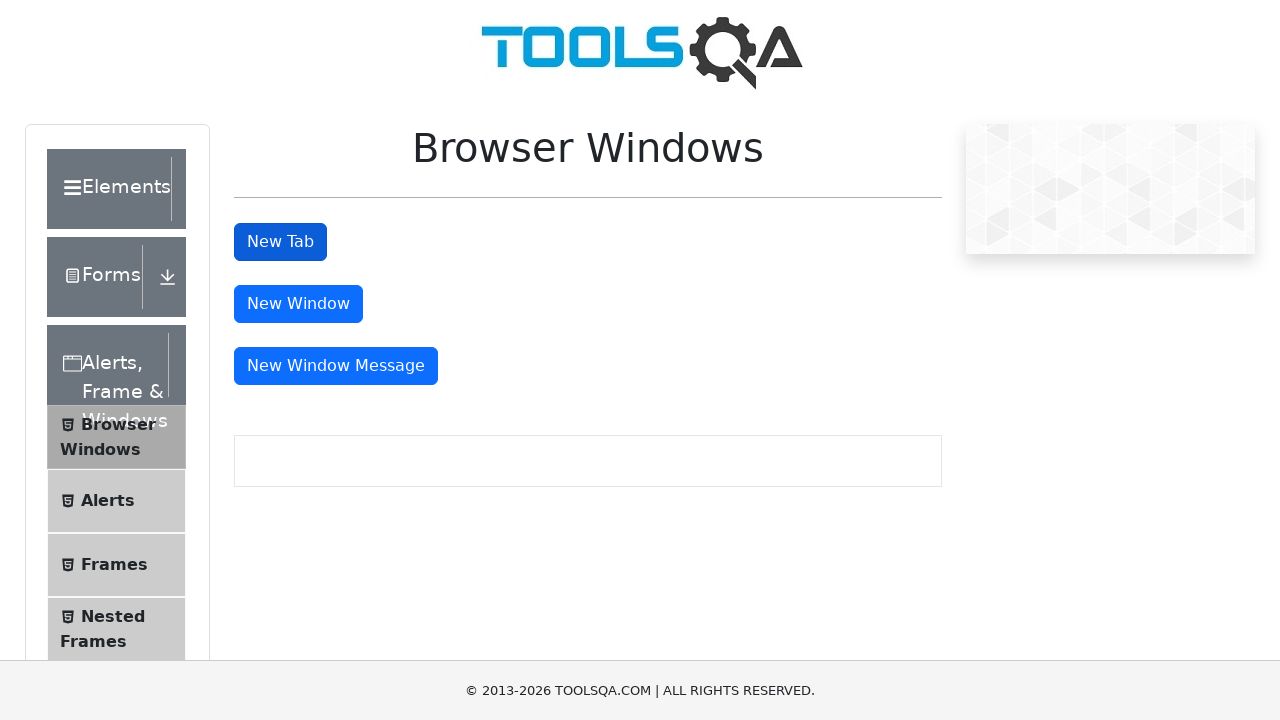

New tab loaded and sample heading element appeared
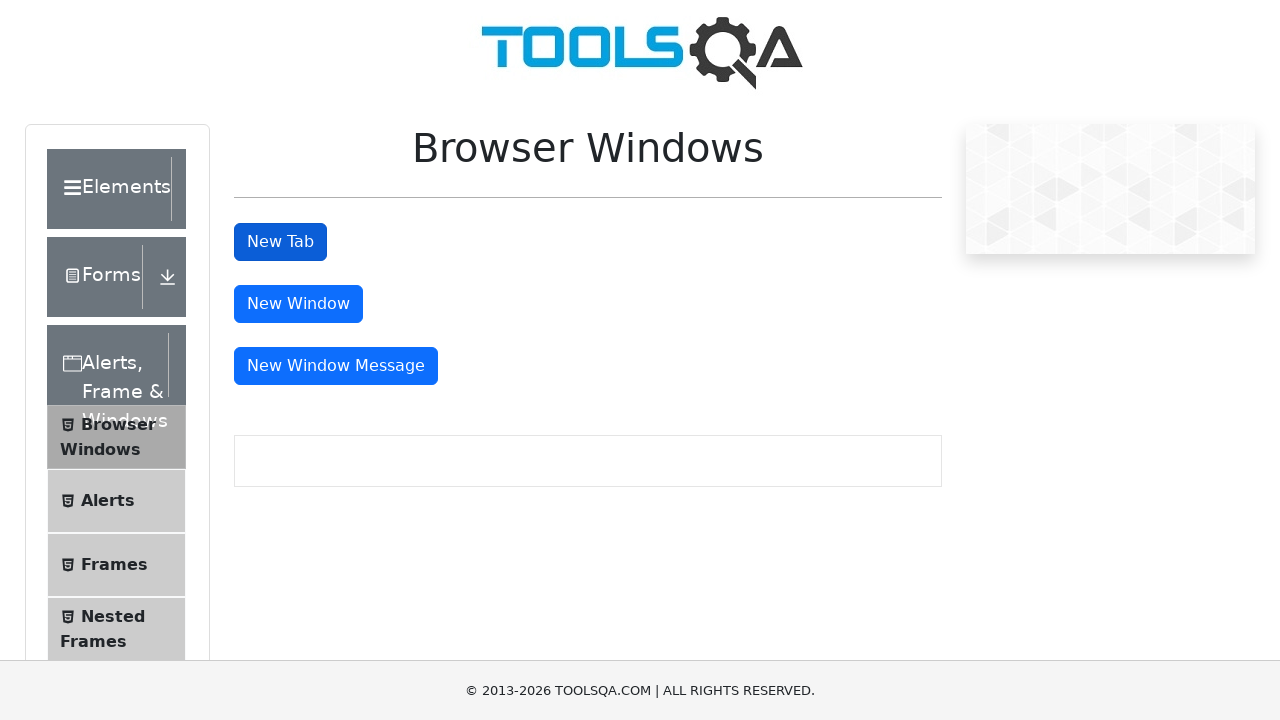

Retrieved header text from new tab: 'This is a sample page'
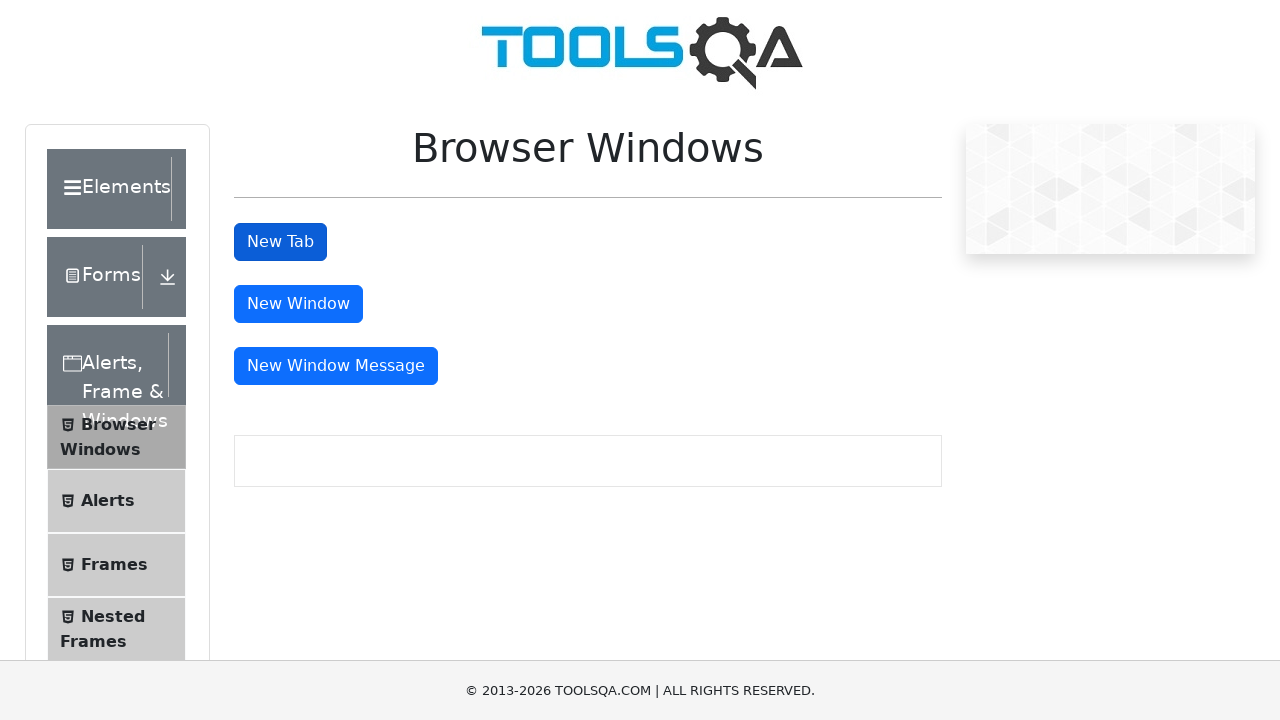

Closed new tab
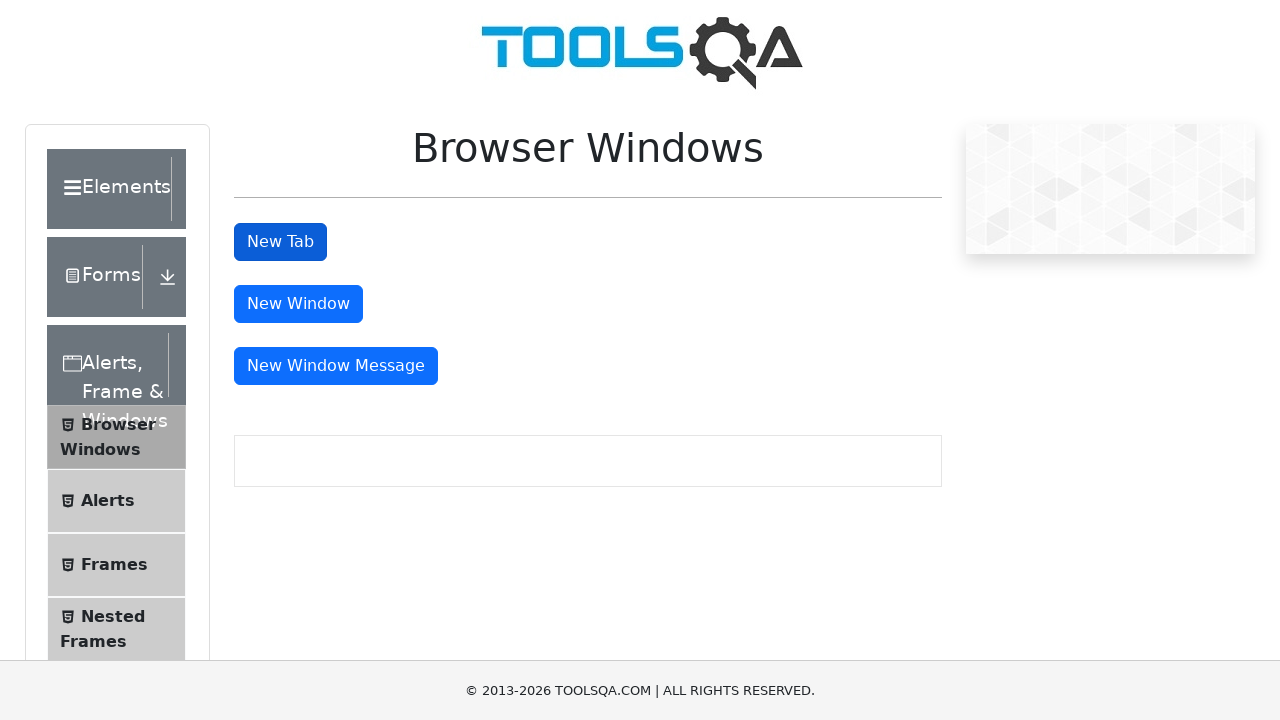

Clicked button to open new window and window opened at (298, 304) on #windowButton
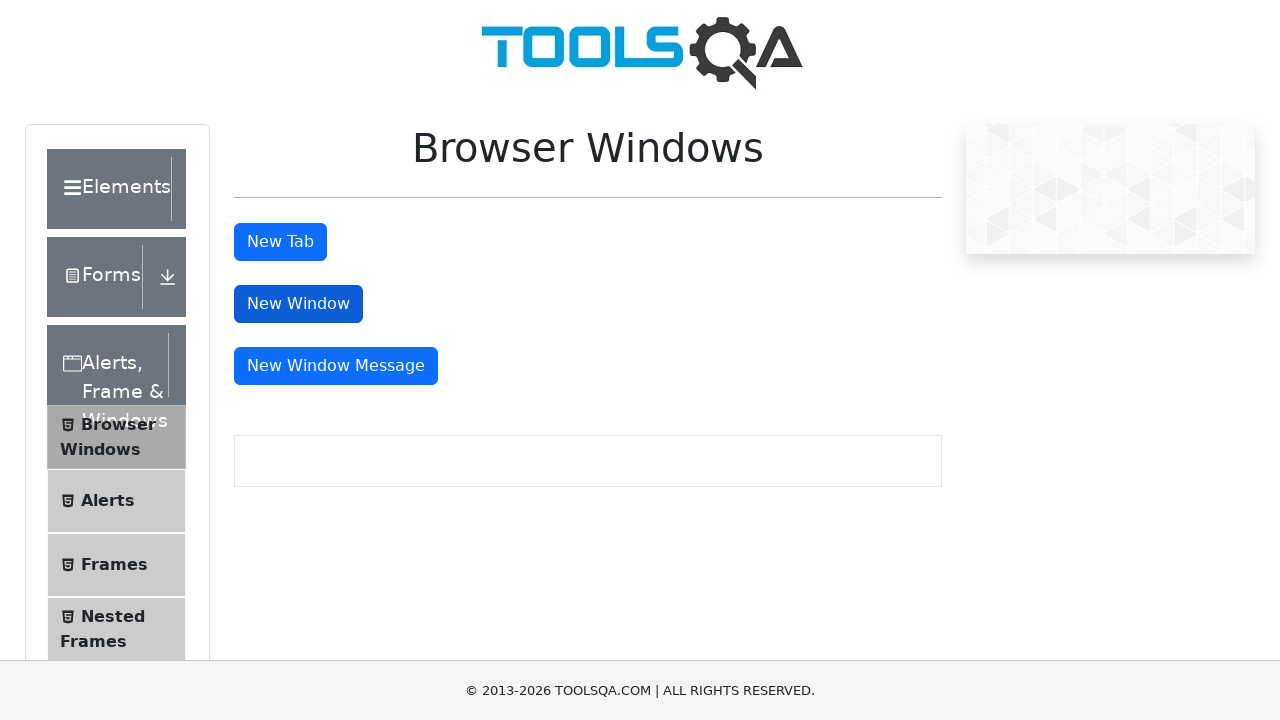

Captured new window page object
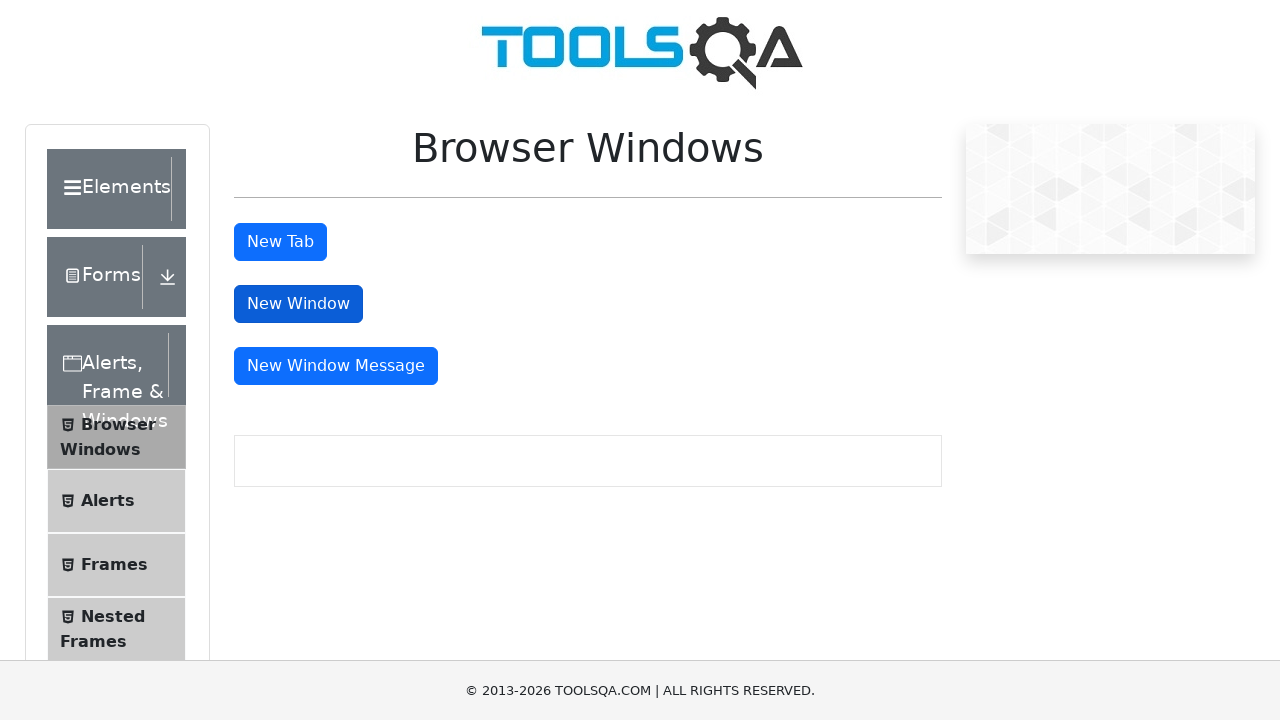

New window loaded and sample heading element appeared
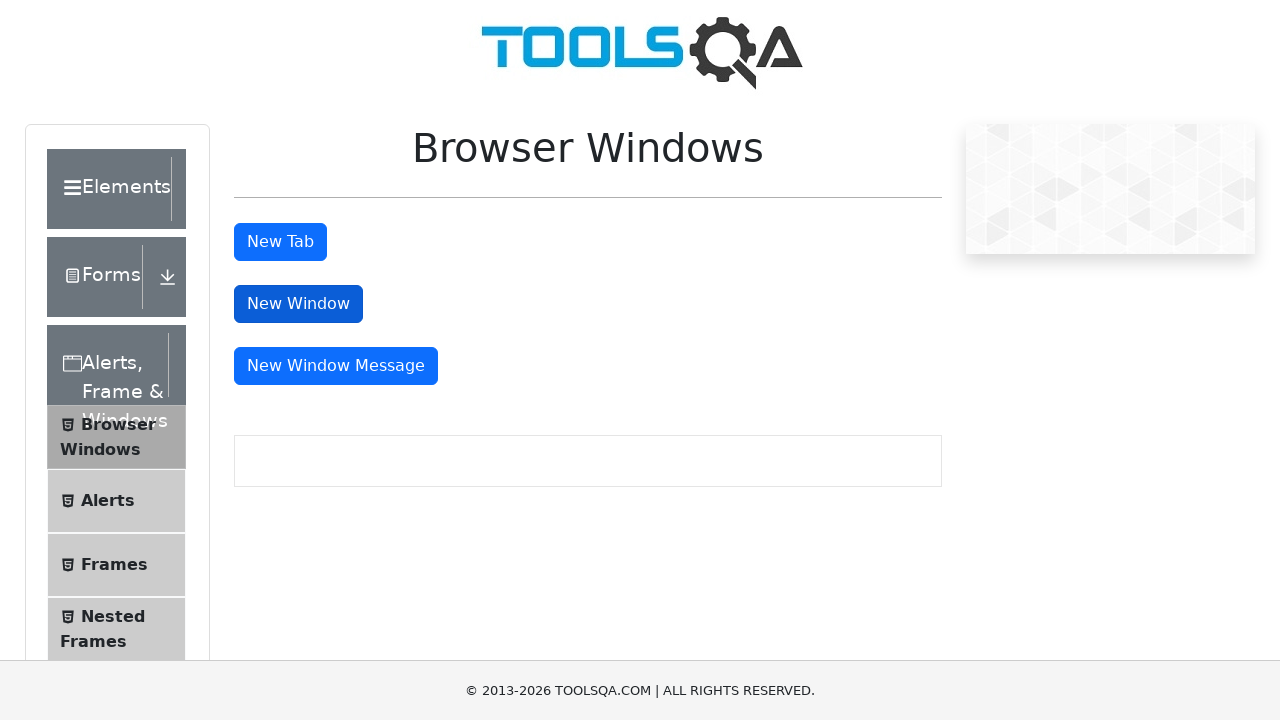

Retrieved header text from new window: 'This is a sample page'
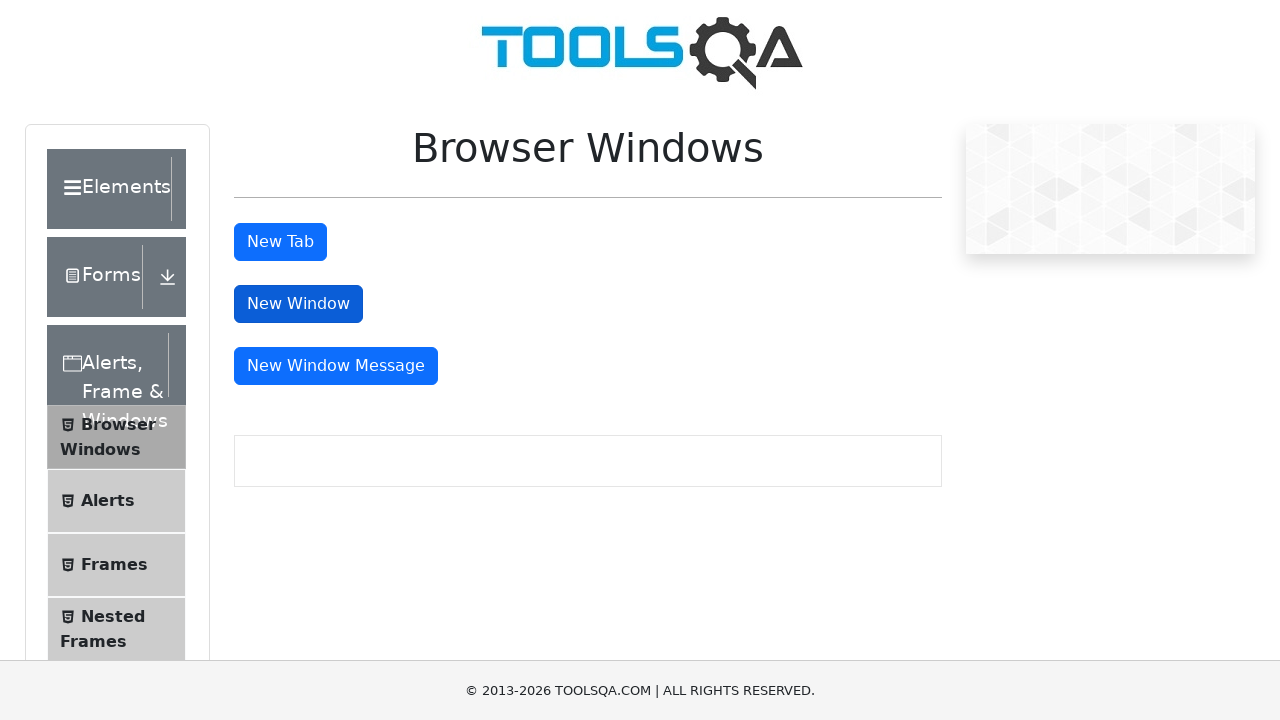

Closed new window
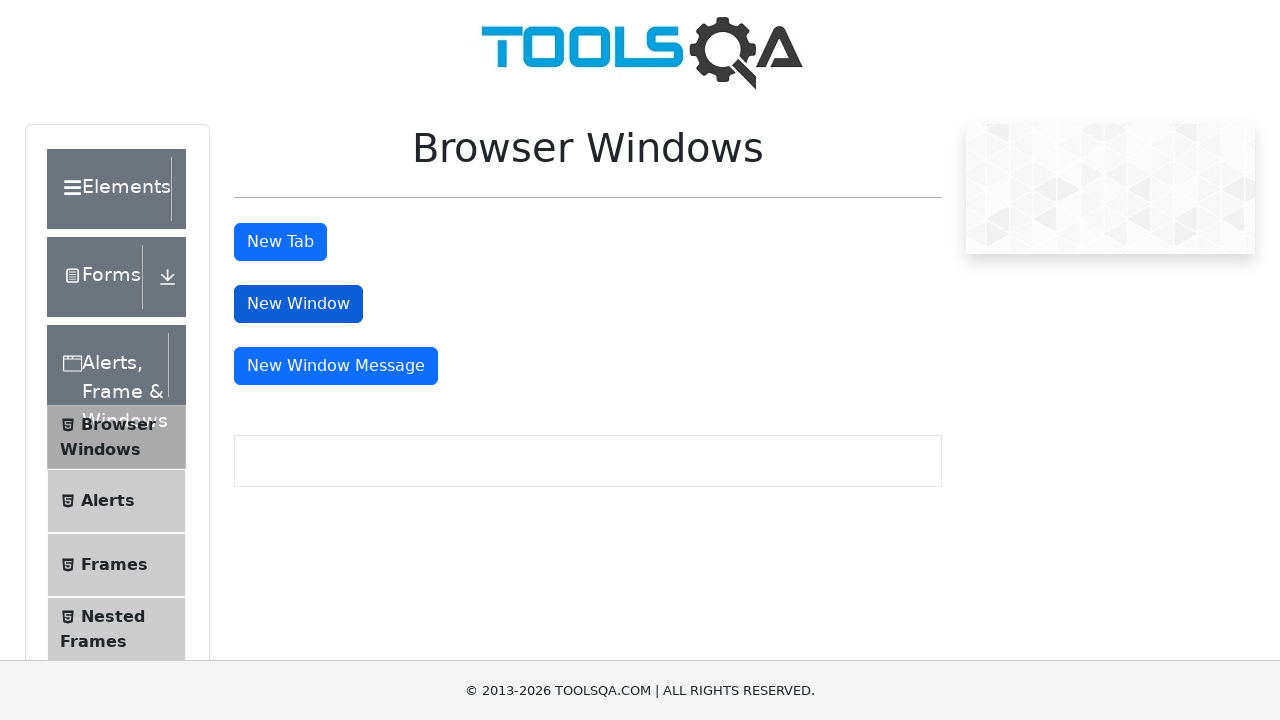

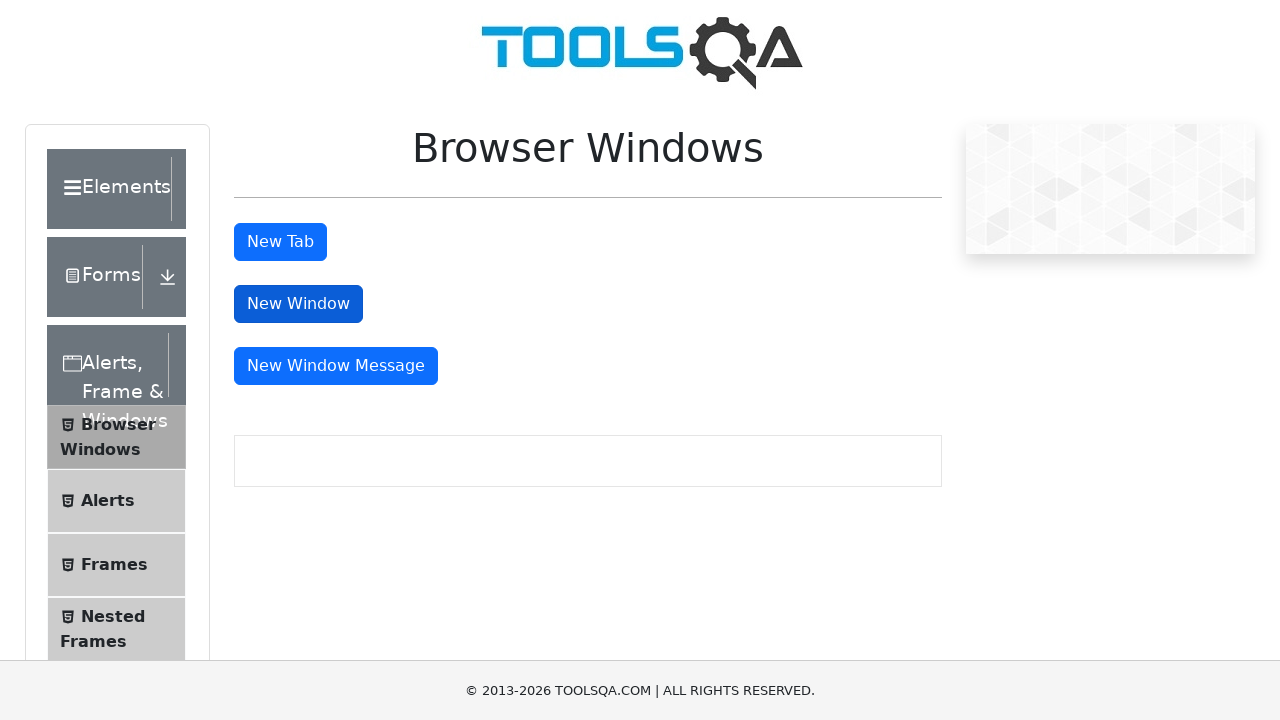